Tests complete checkout flow by adding a book to cart, filling checkout form with billing details, selecting payment method, and placing an order

Starting URL: http://practice.automationtesting.in/

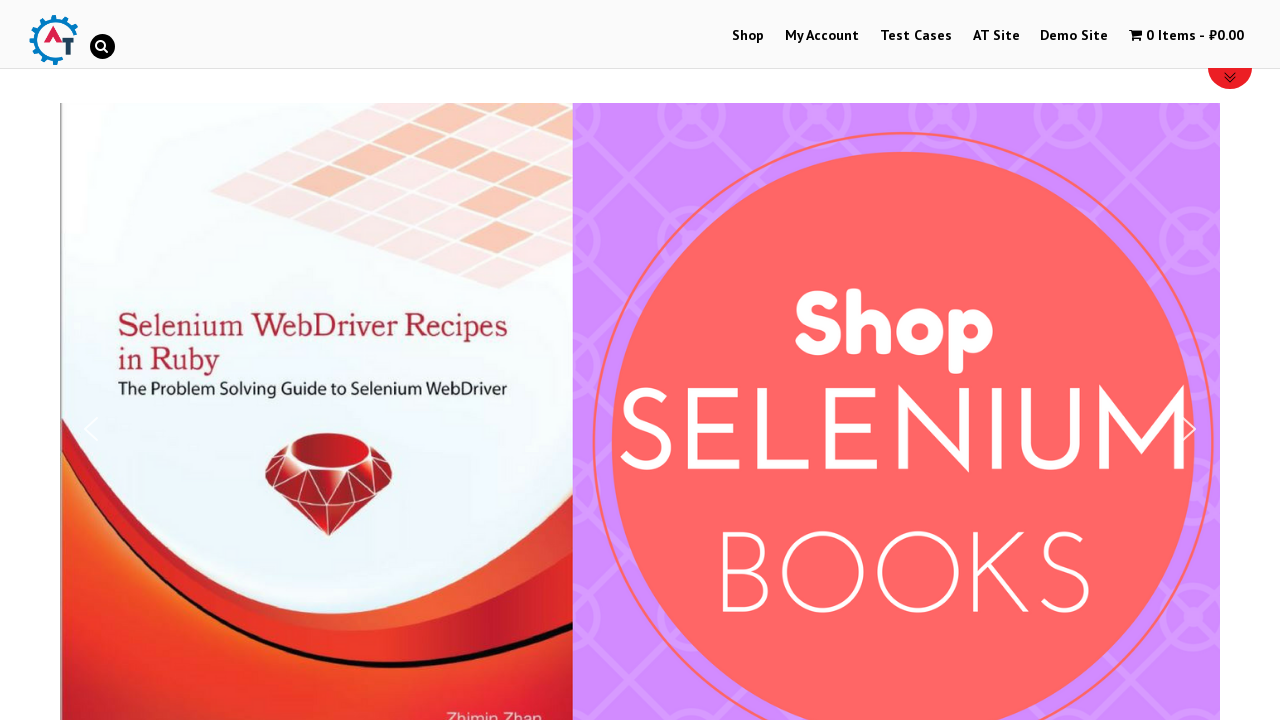

Clicked on Shop tab in menu at (748, 36) on #menu-item-40 a
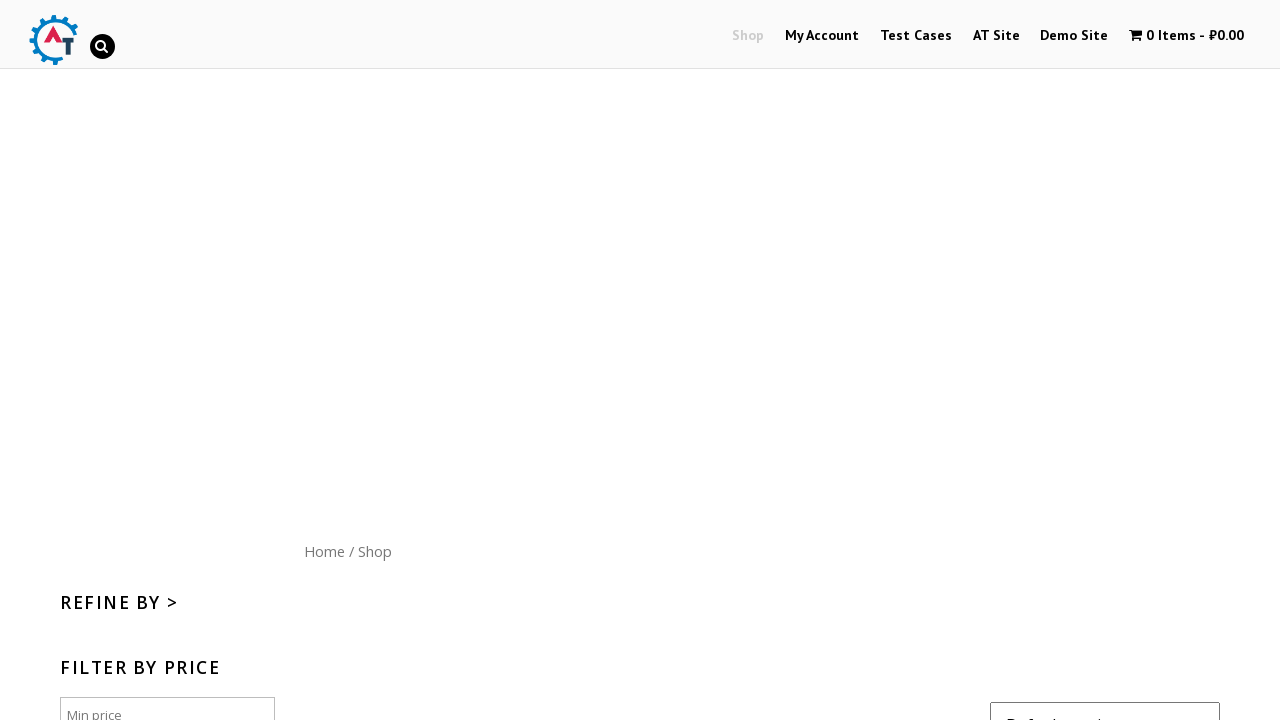

Scrolled down 300px to view products
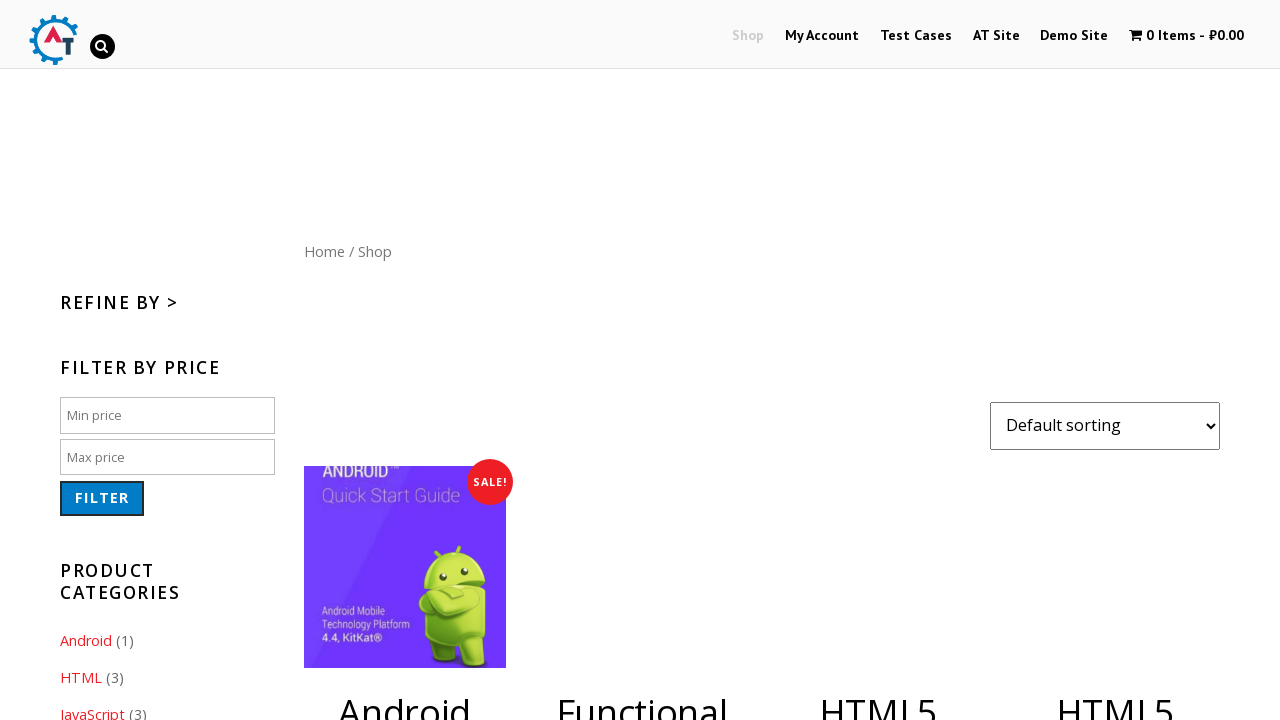

Waited for HTML5 WebApp Development book selector to load
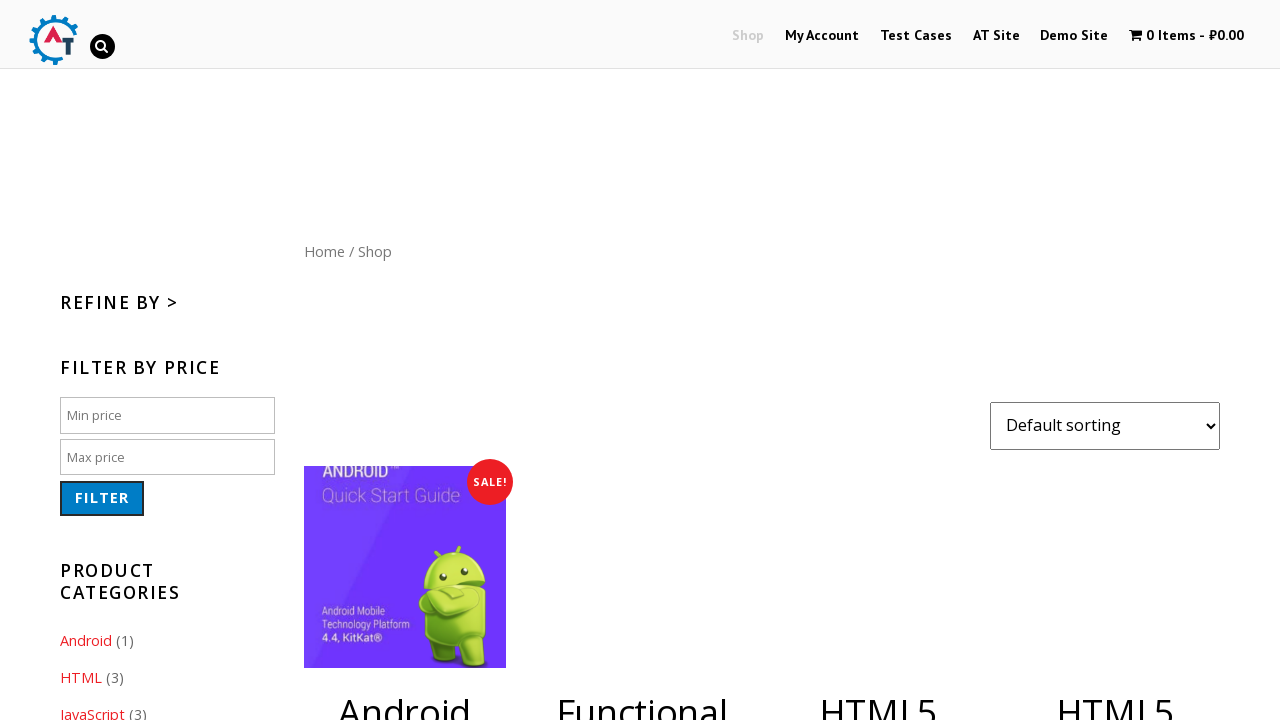

Clicked 'Add to Cart' button for HTML5 WebApp Development book at (1115, 520) on .post-182 a:nth-child(2)
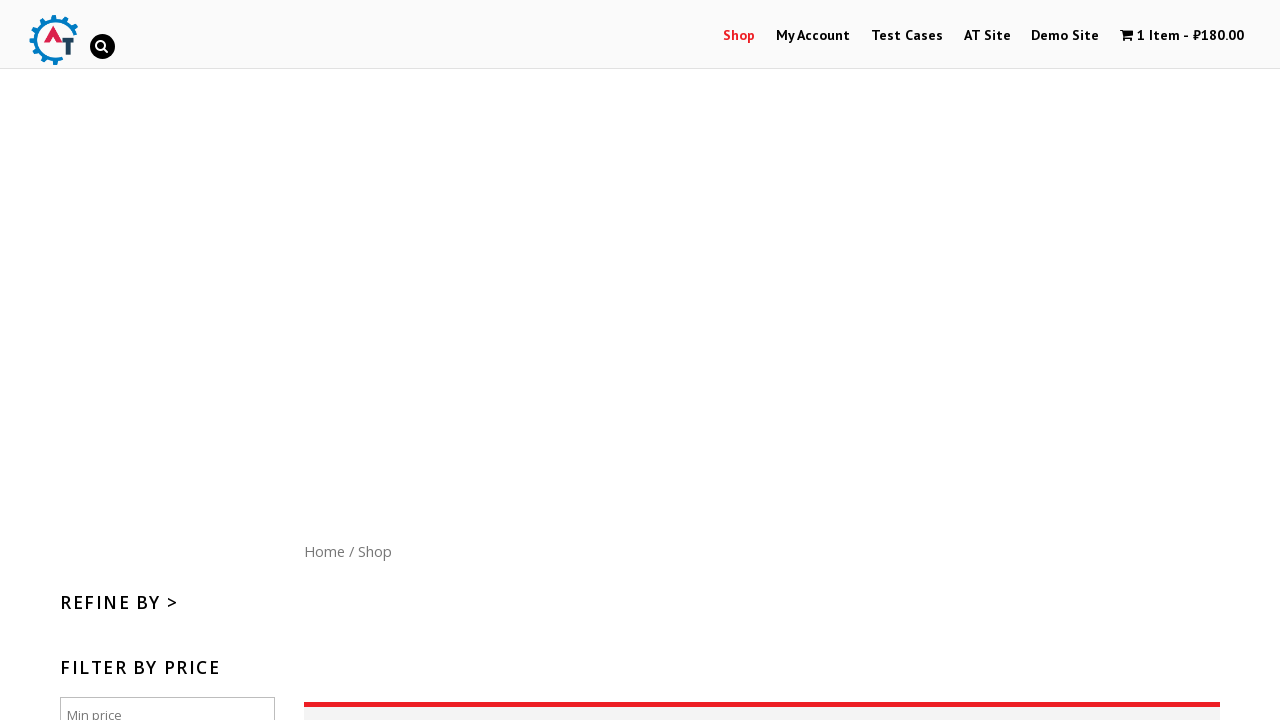

Waited 2 seconds for cart to update
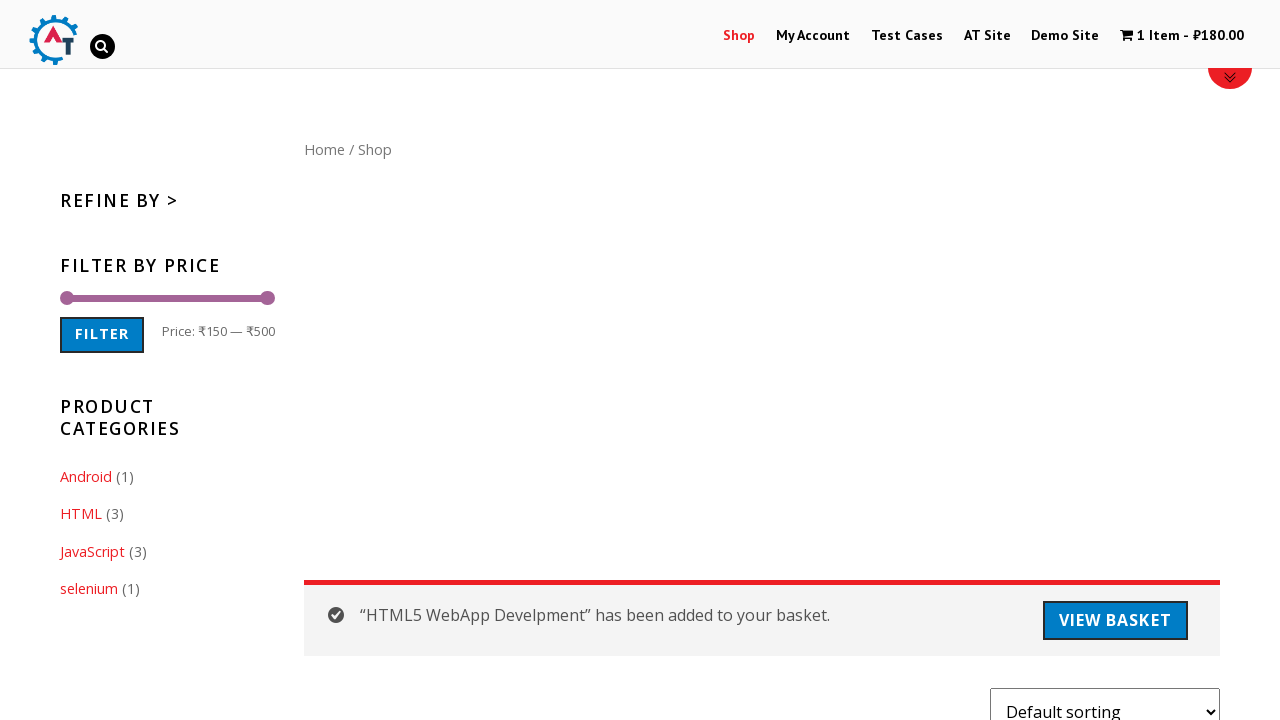

Clicked on cart icon to view shopping cart at (1182, 36) on .wpmenucart-contents
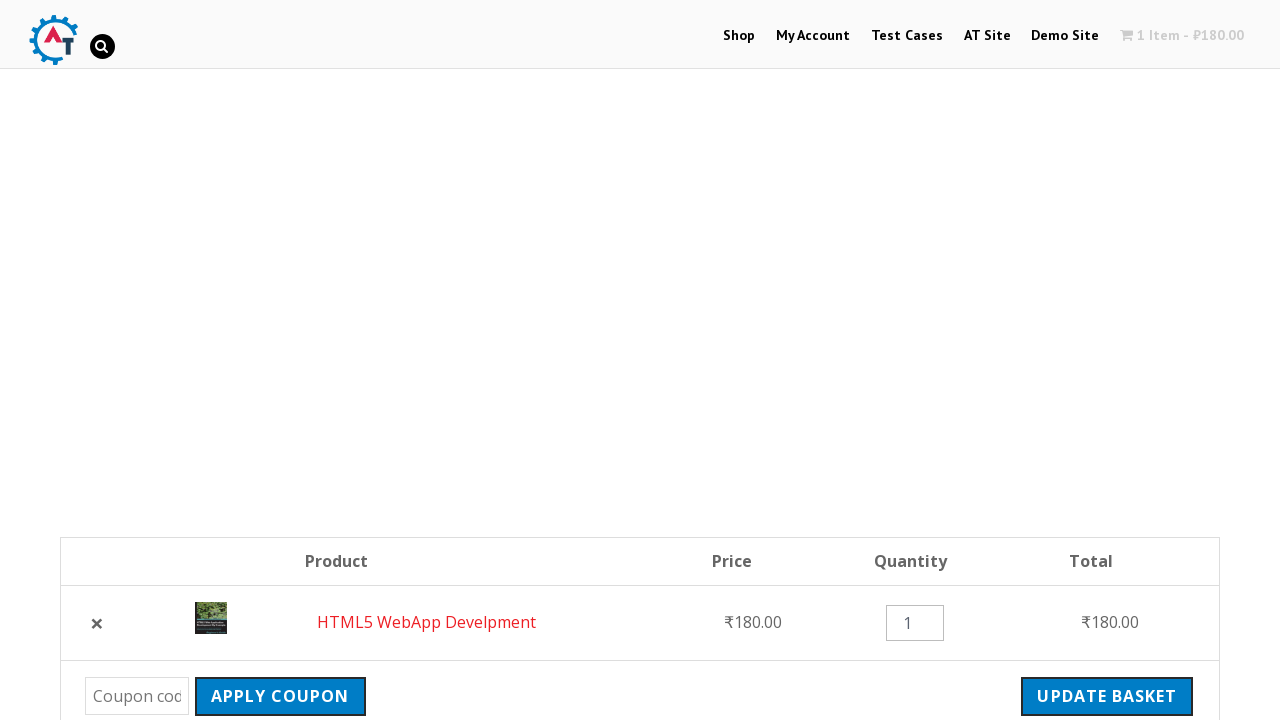

Waited for 'Proceed to Checkout' button to load
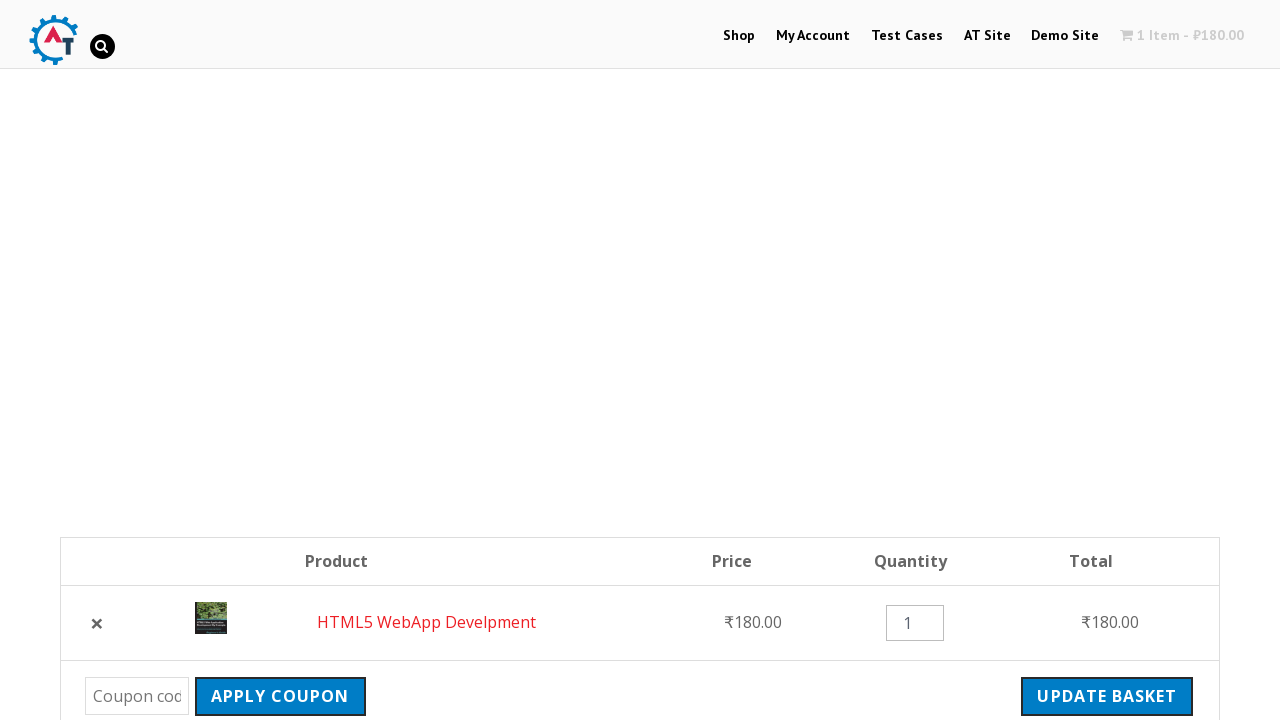

Clicked 'Proceed to Checkout' button at (1098, 360) on .checkout-button
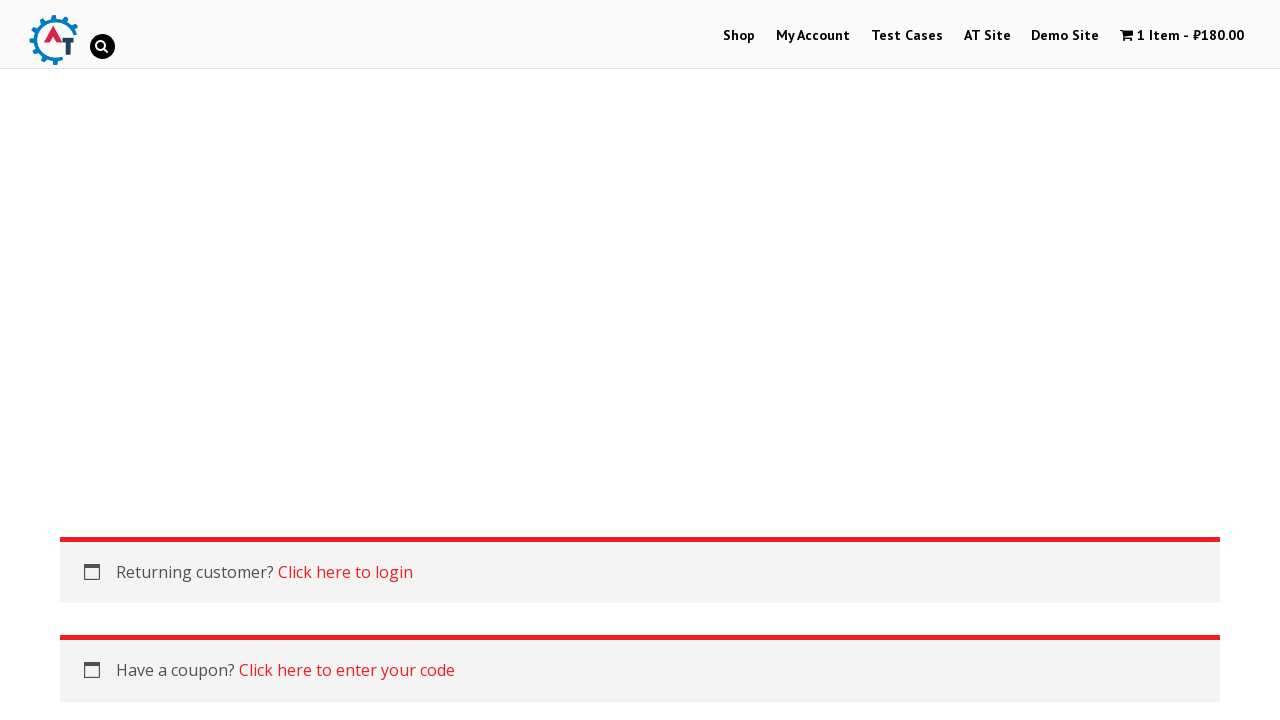

Waited for billing form to load
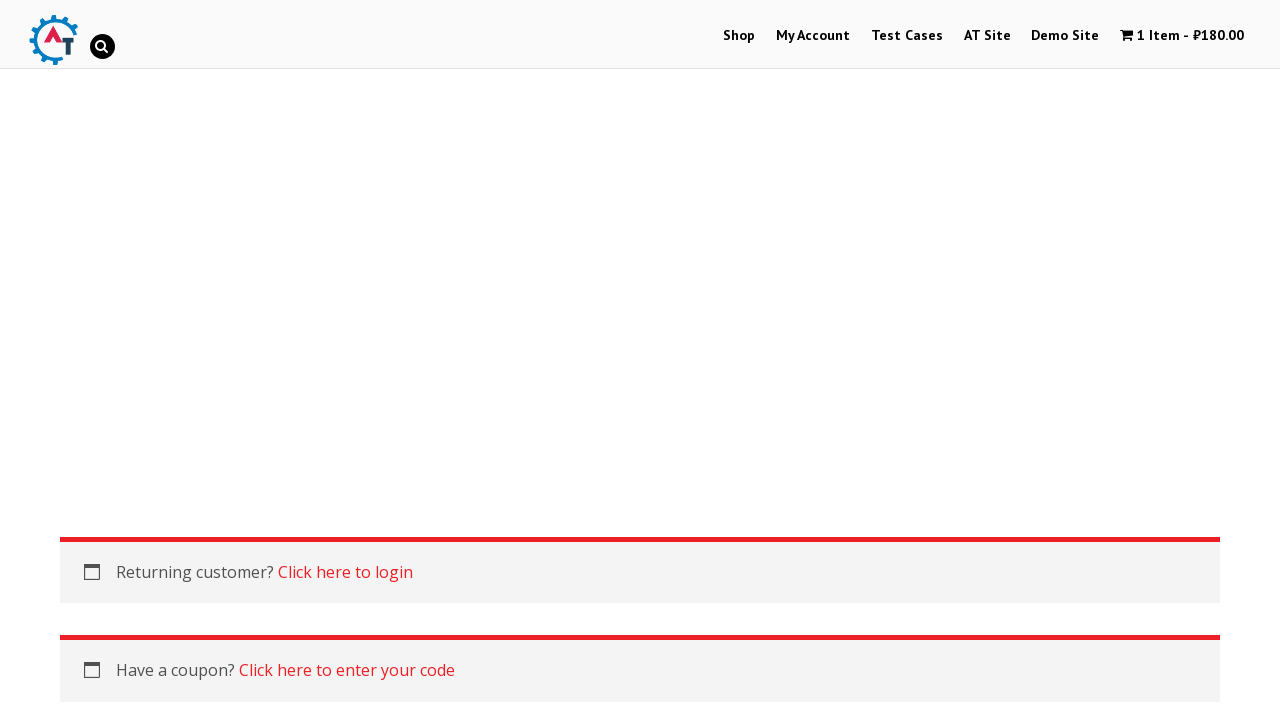

Filled billing first name with 'Michael' on #billing_first_name
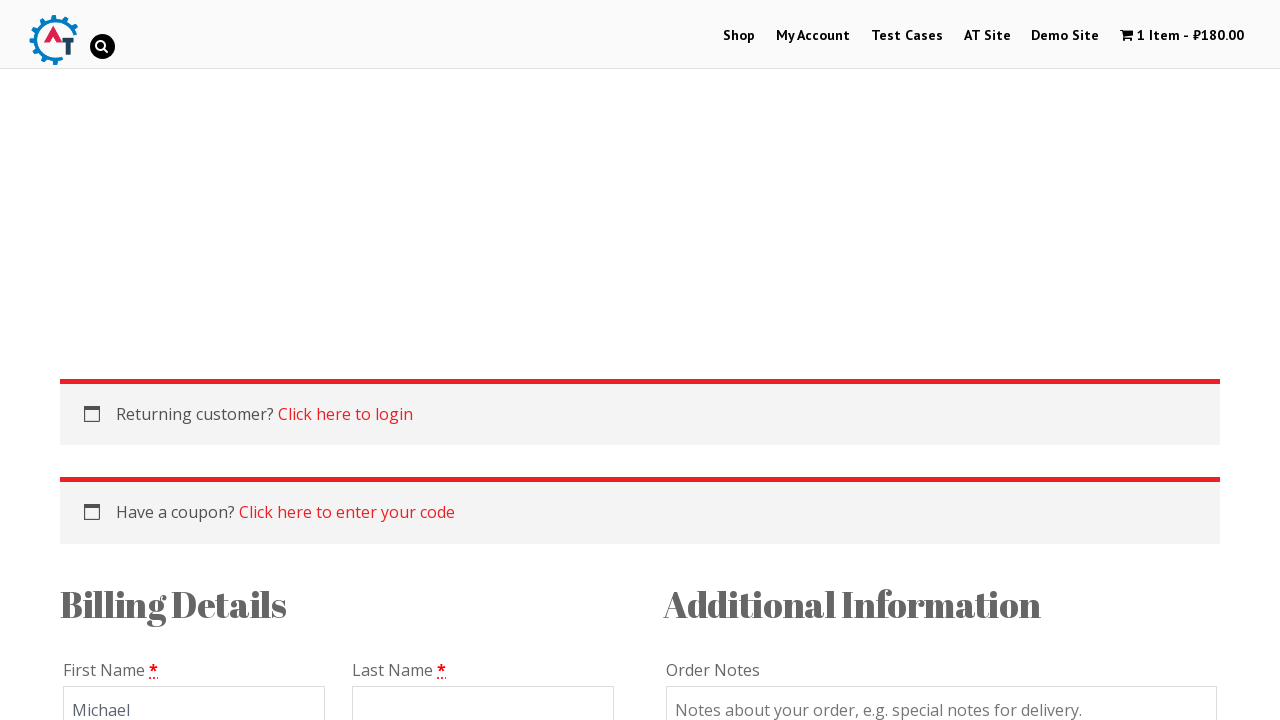

Filled billing last name with 'Thompson' on #billing_last_name
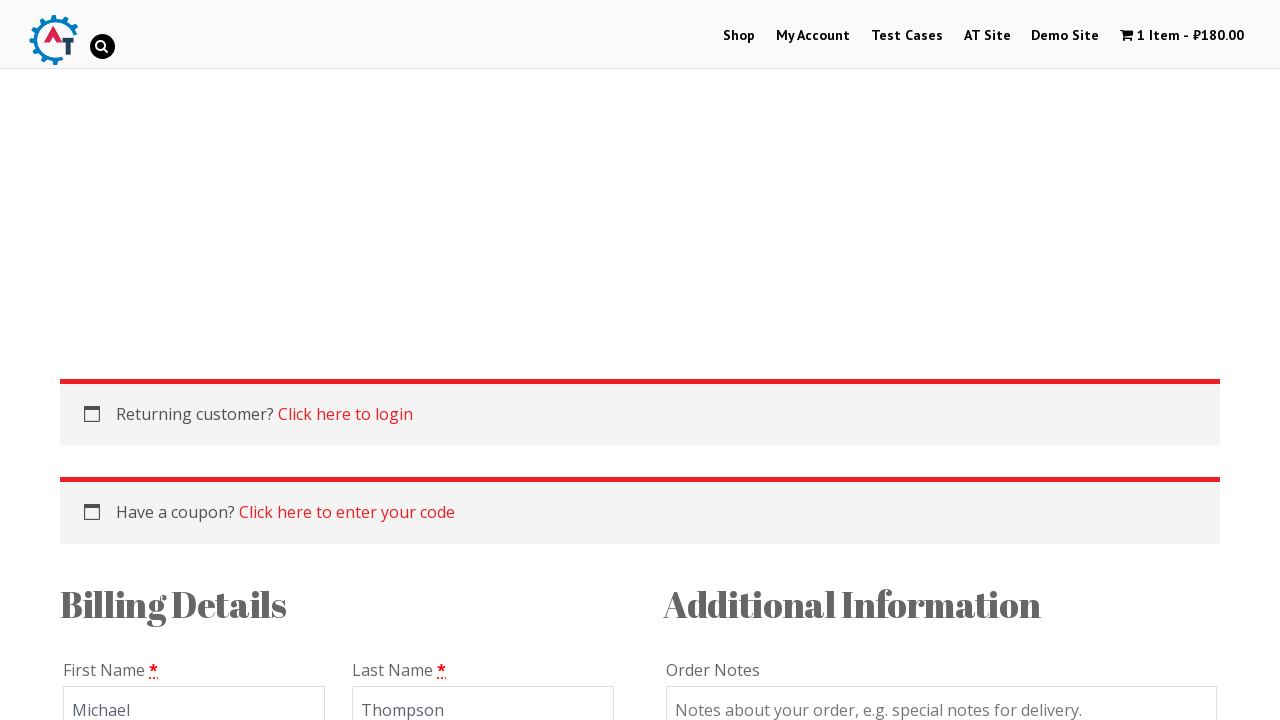

Filled billing email with 'michael.thompson@example.com' on #billing_email
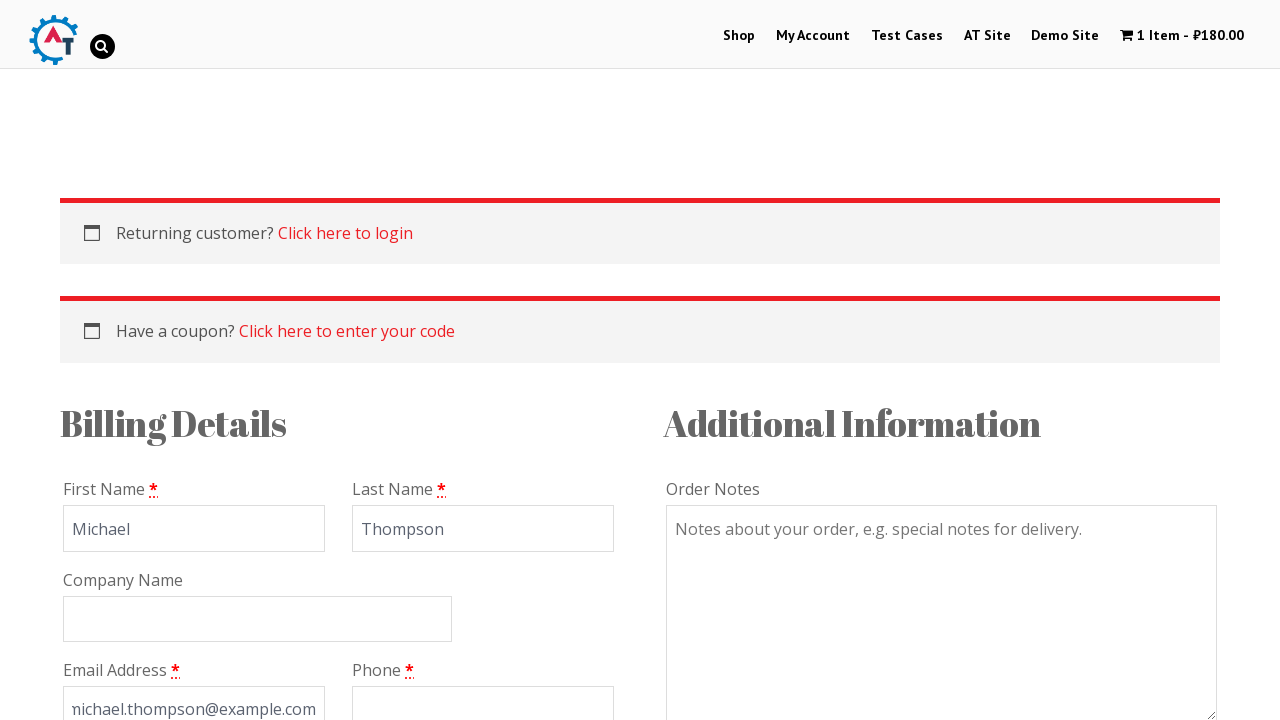

Filled billing phone with '5551234567' on #billing_phone
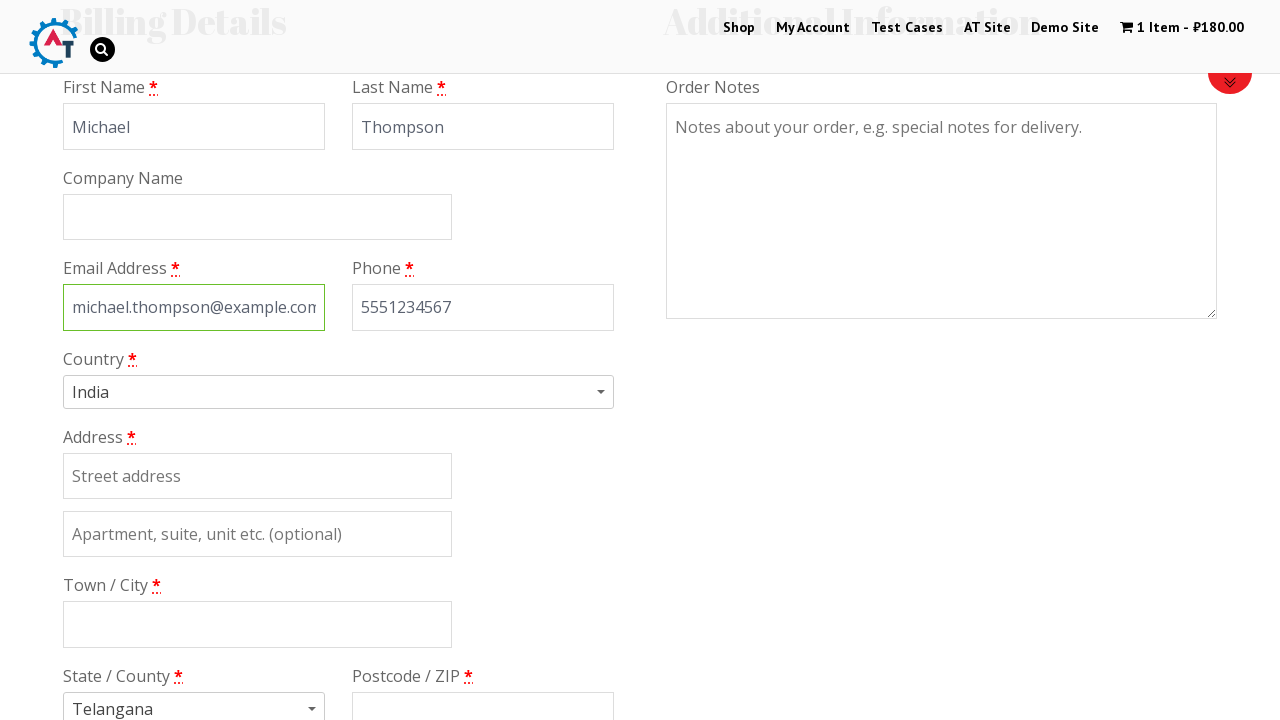

Clicked on billing country dropdown at (338, 376) on #billing_country_field
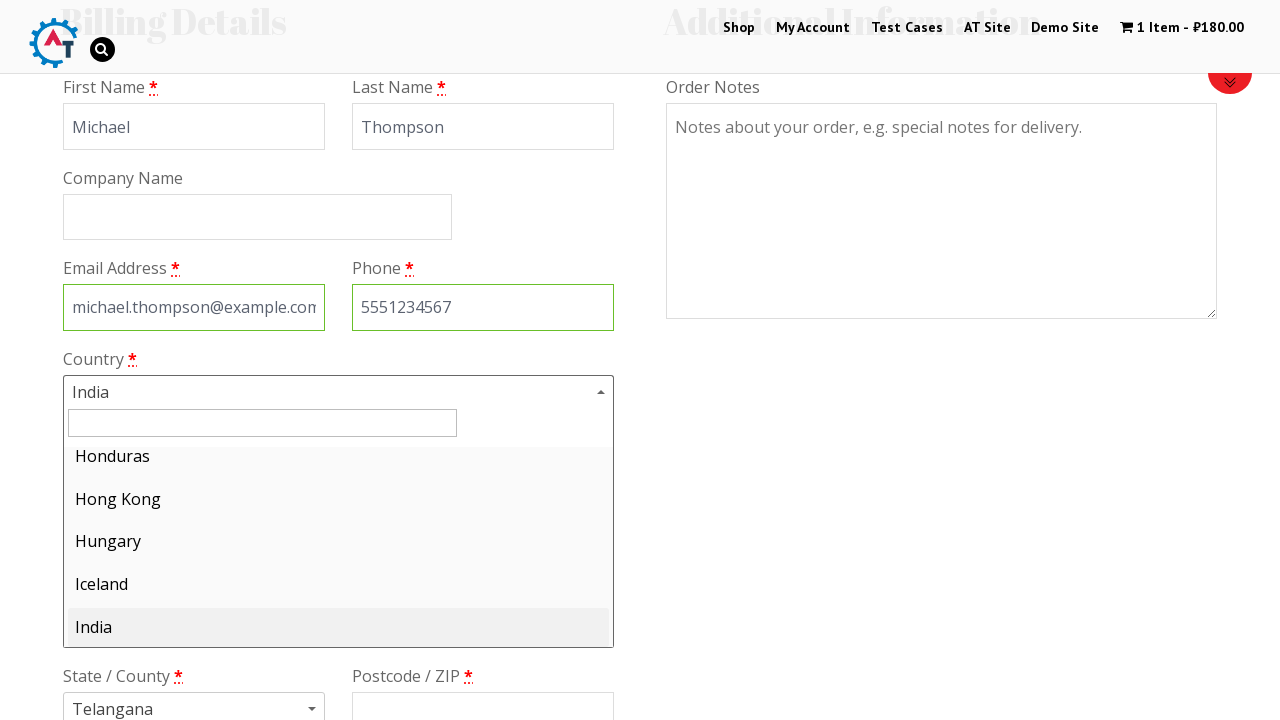

Typed 'India' in country search field on #s2id_autogen1_search
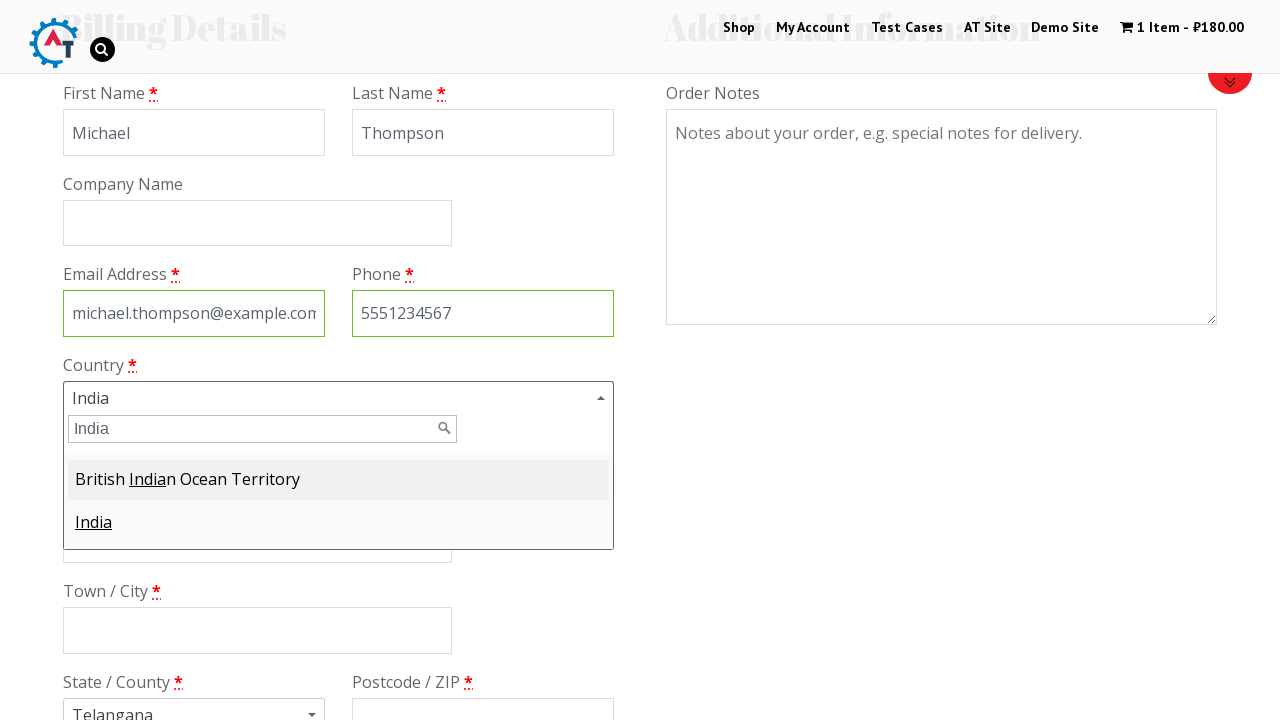

Selected 'India' from dropdown results at (338, 480) on #select2-results-1 > li:nth-child(1)
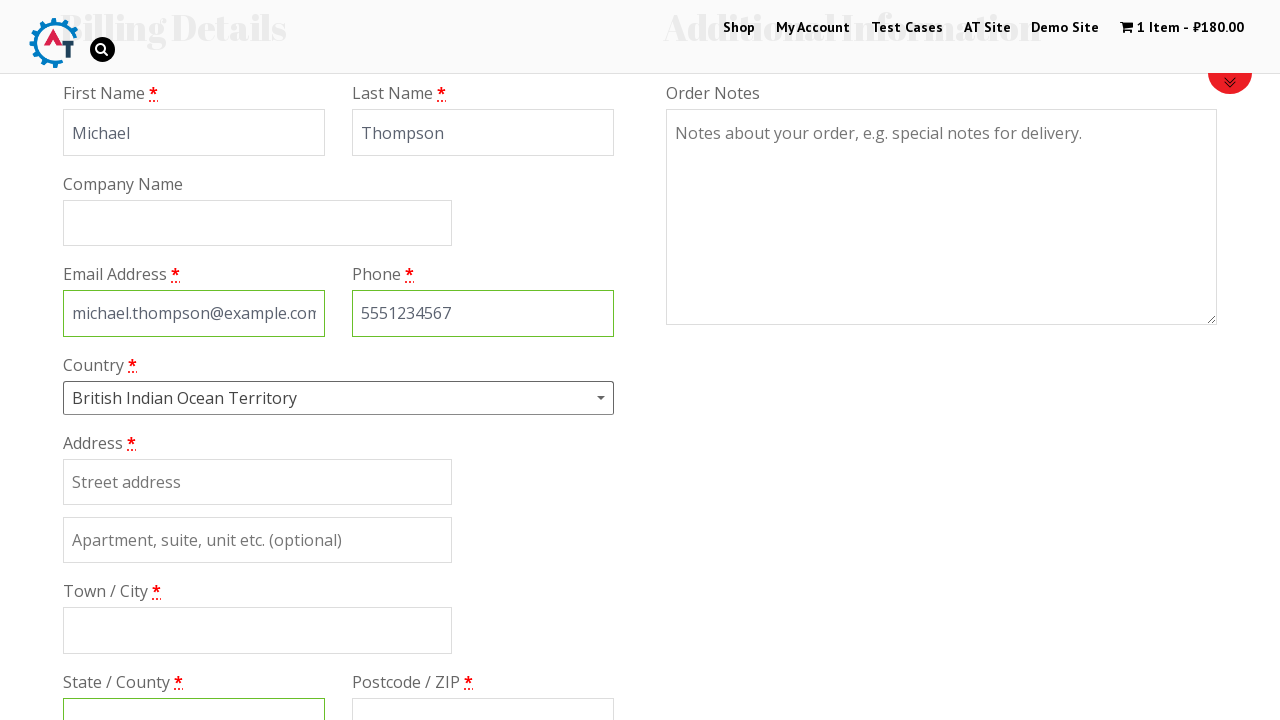

Filled street address with '123 Main Street' on [placeholder='Street address']
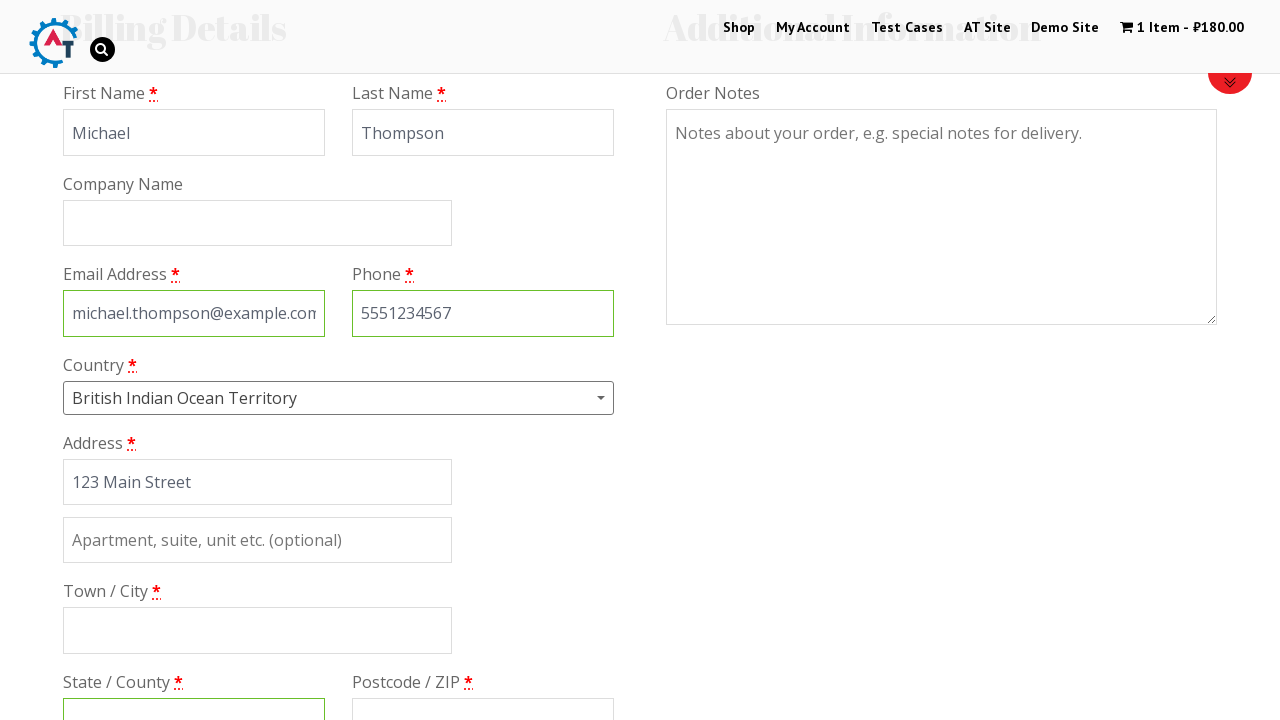

Filled city with 'Mumbai' on [autocomplete='address-level2']
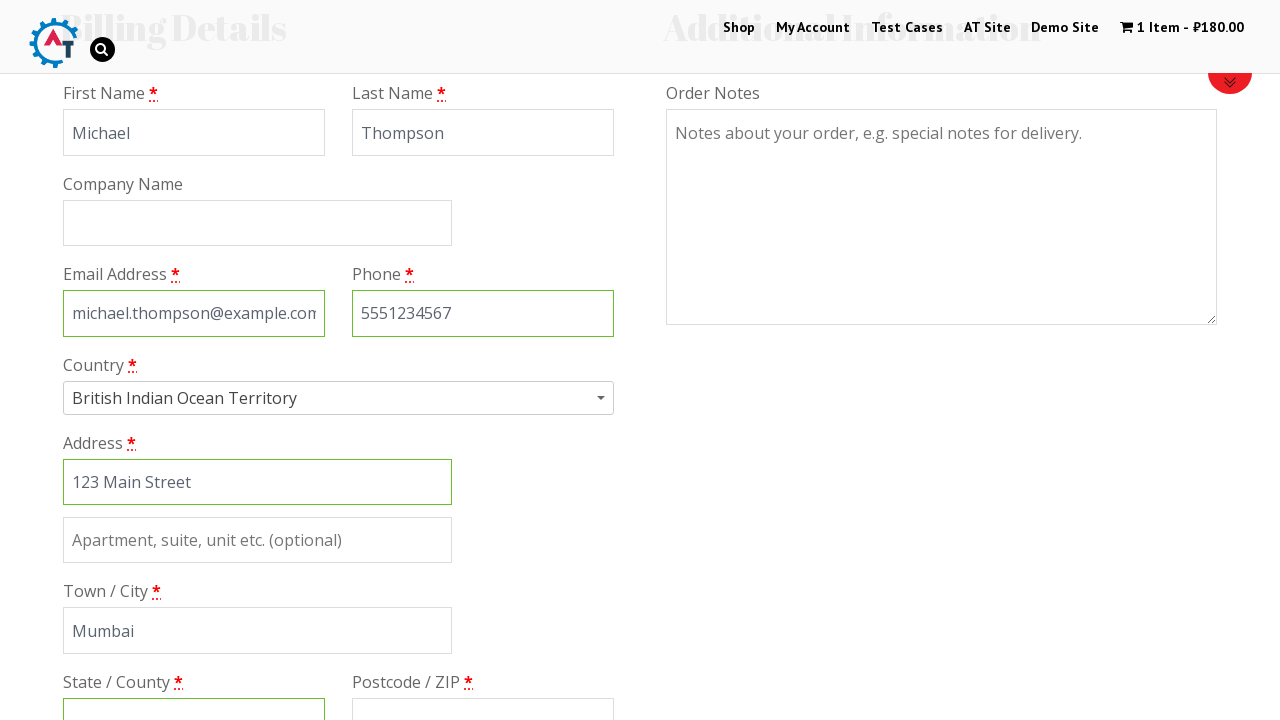

Scrolled down 200px to view additional billing fields
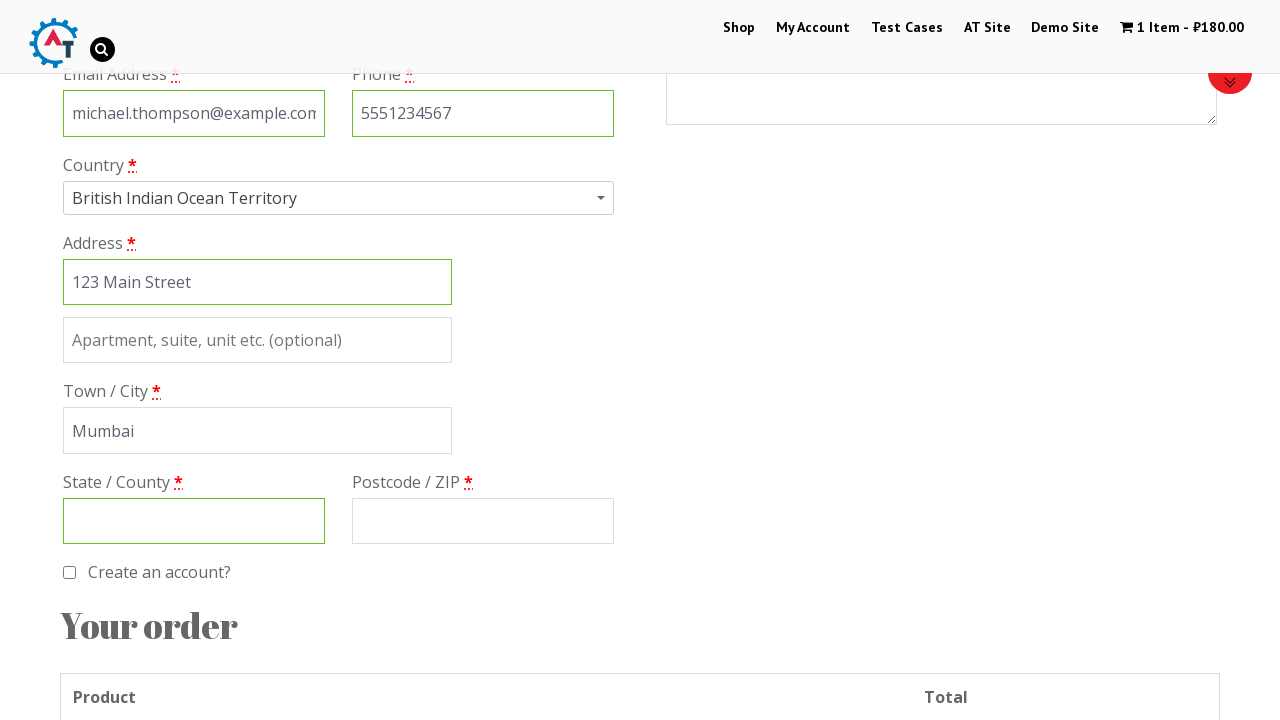

Filled state with 'Maharashtra' on #billing_state[name='billing_state']
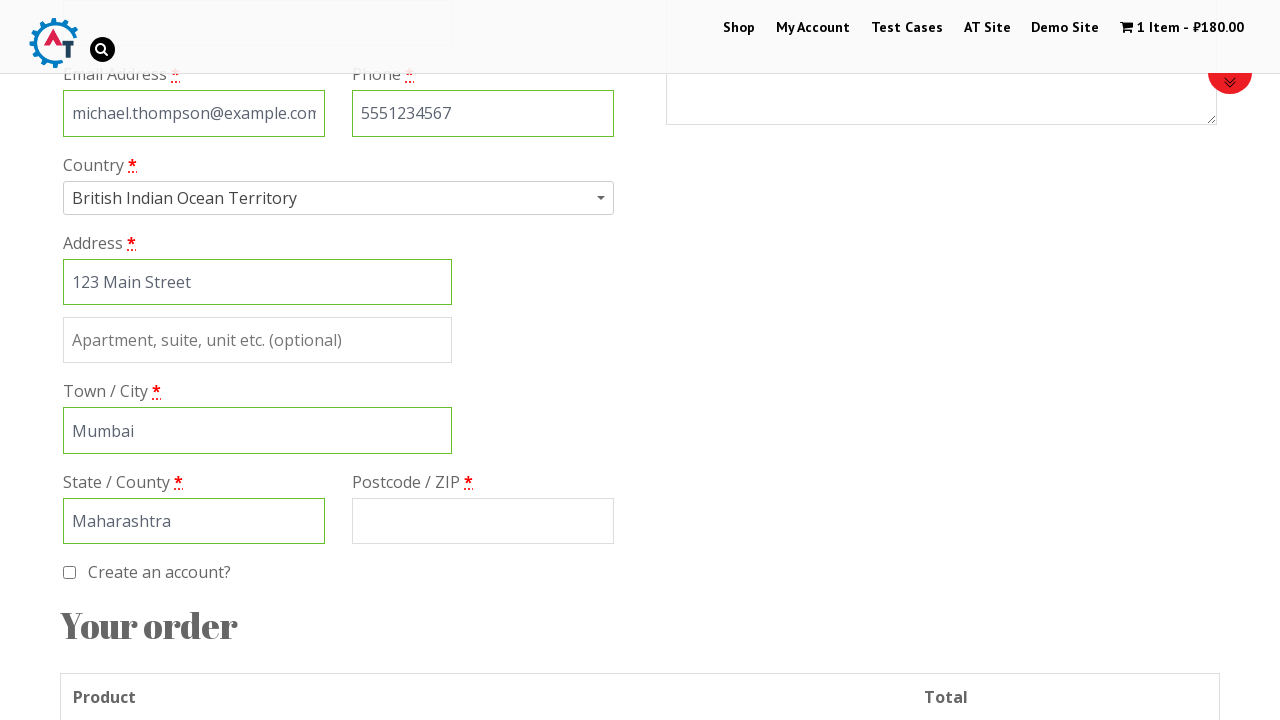

Filled postcode with '400001' on [name='billing_postcode']
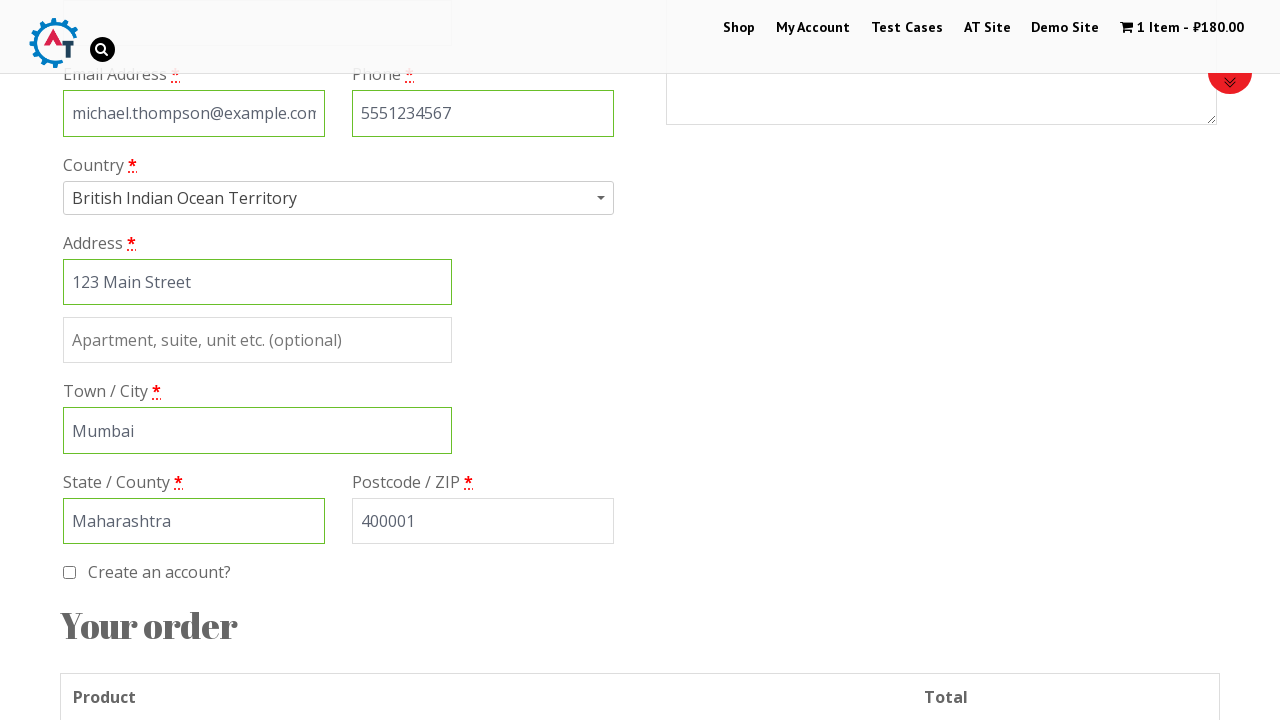

Scrolled down 600px to view payment method options
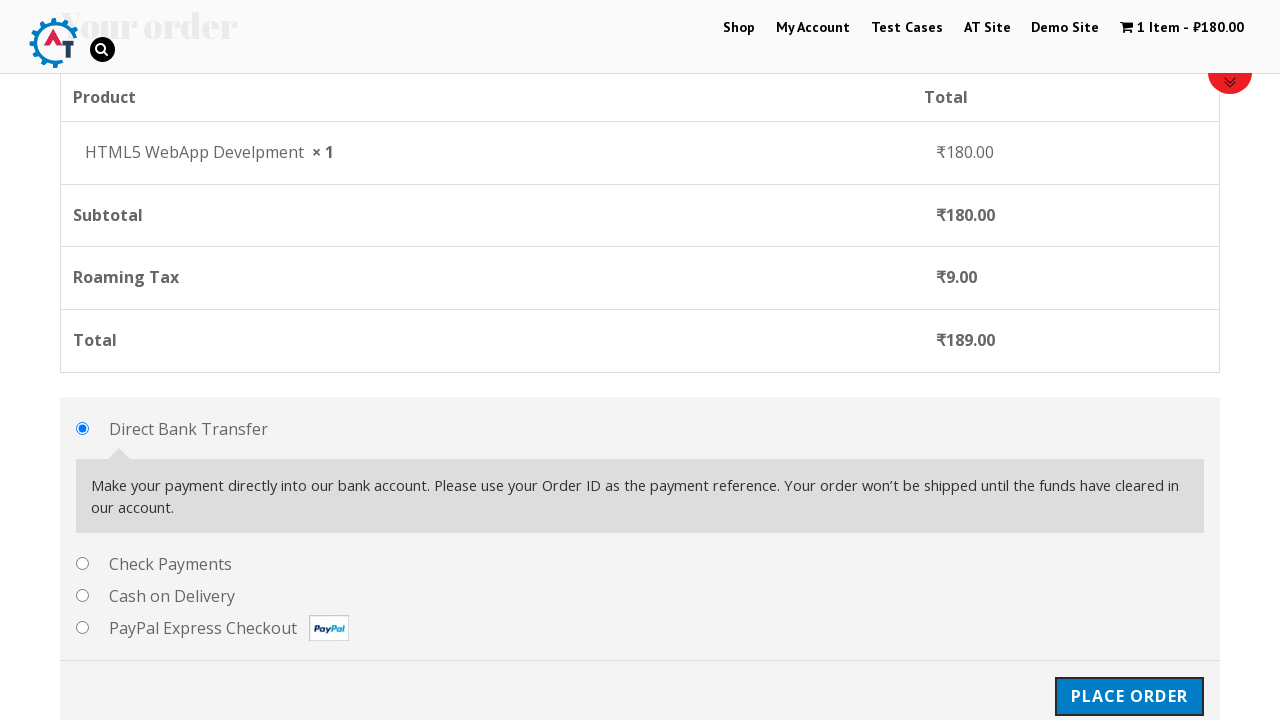

Waited 1 second for payment methods to load
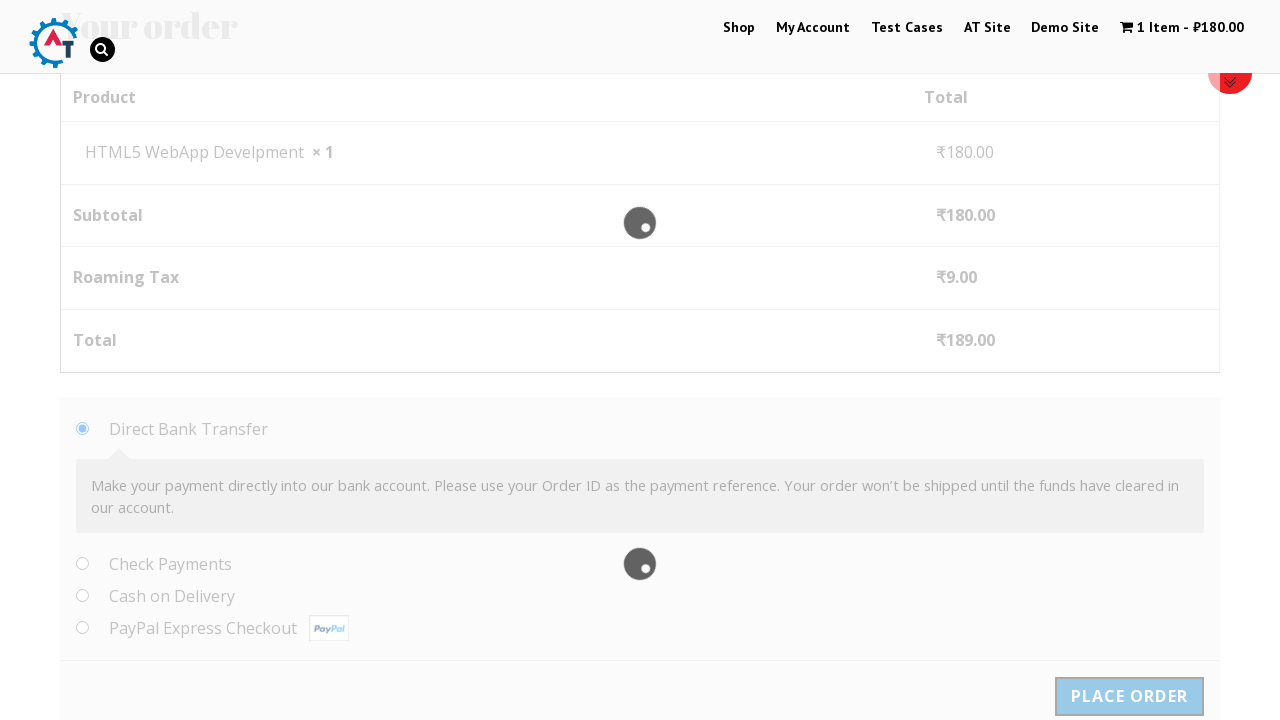

Selected 'Check Payments' as payment method at (82, 563) on #payment_method_cheque
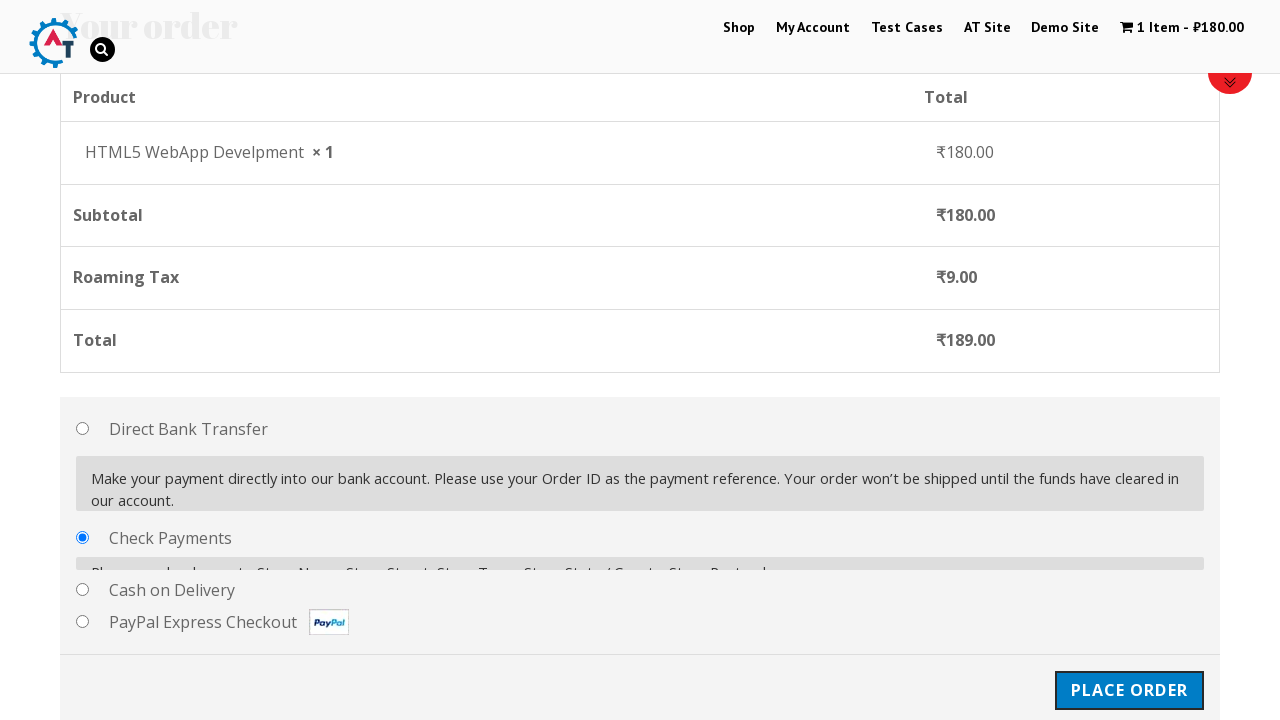

Clicked 'Place Order' button to submit purchase at (1129, 674) on #place_order
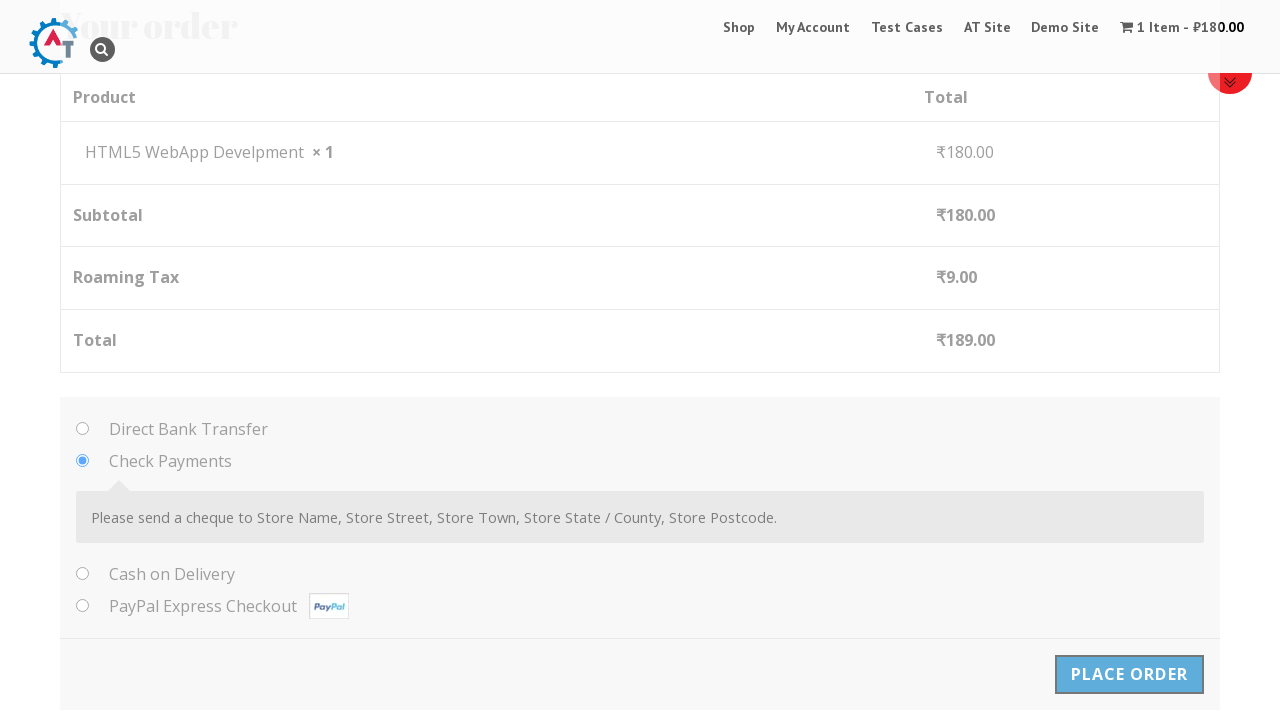

Order confirmation page loaded successfully
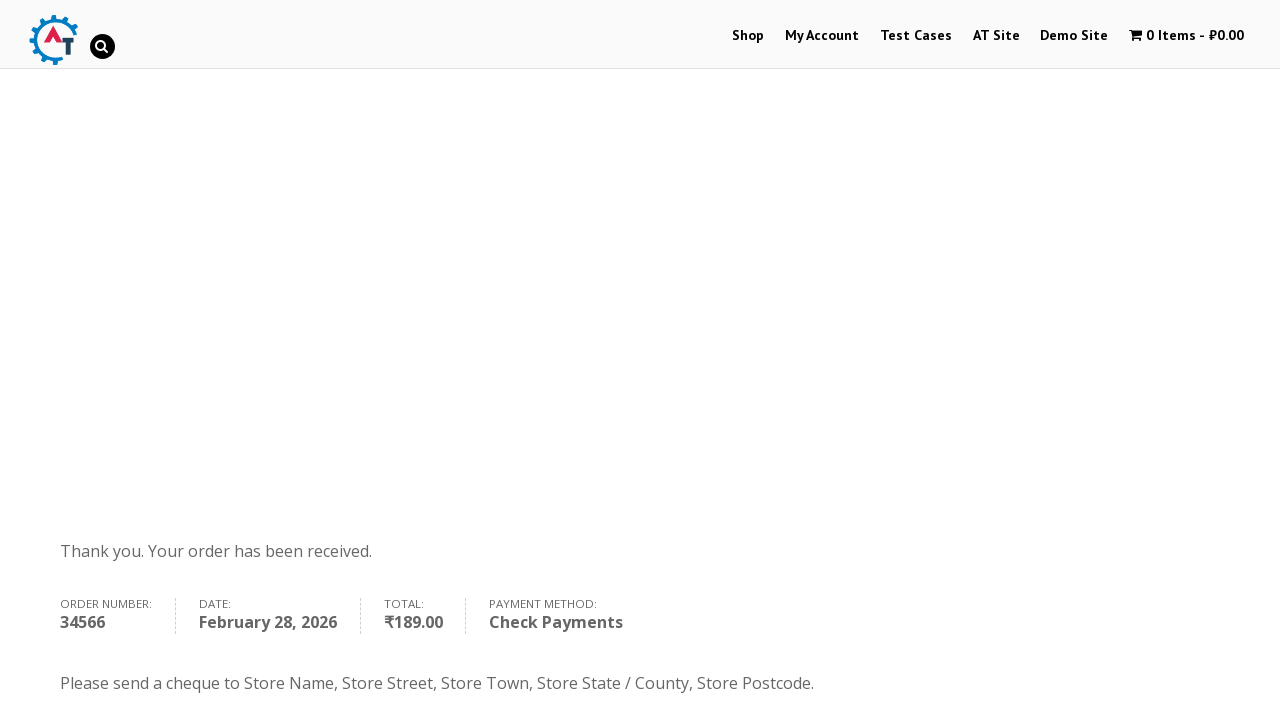

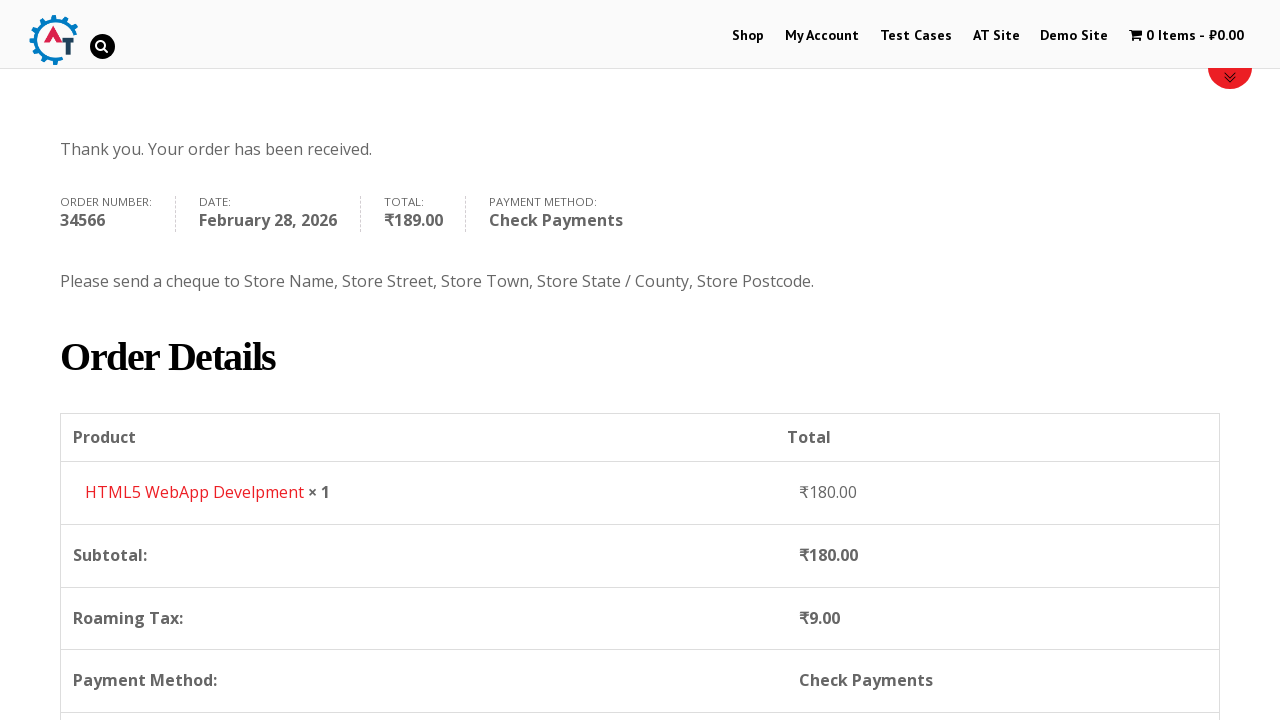